Navigates to the Adactin Hotel app homepage and clicks on the "Forgot Password?" link to verify navigation

Starting URL: https://adactinhotelapp.com/

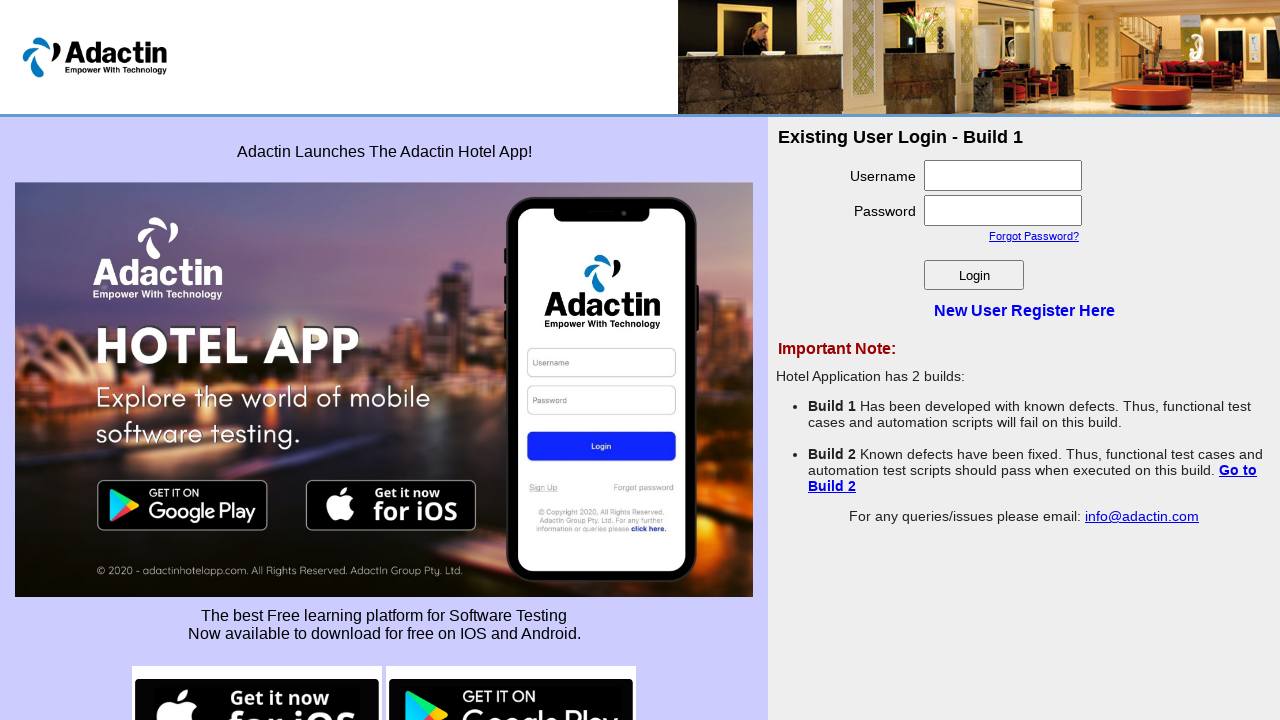

Navigated to Adactin Hotel app homepage
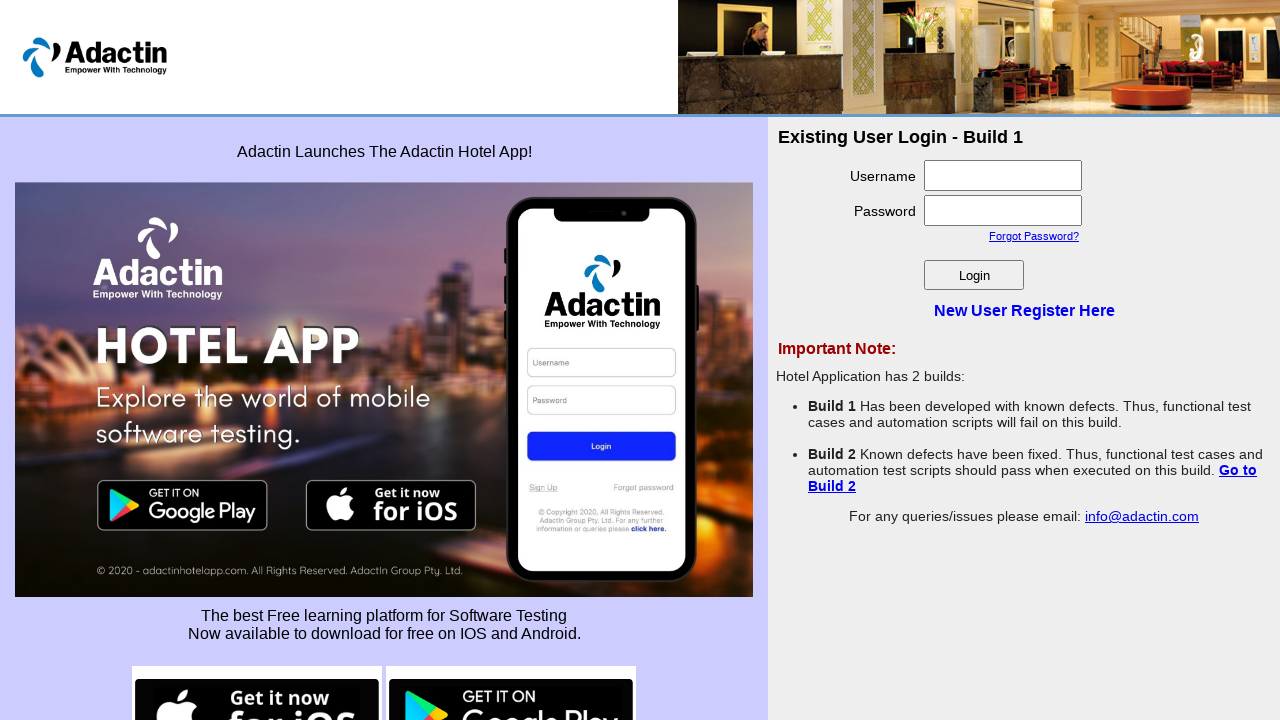

Clicked on the 'Forgot Password?' link at (1034, 236) on a:text('Forgot Password?')
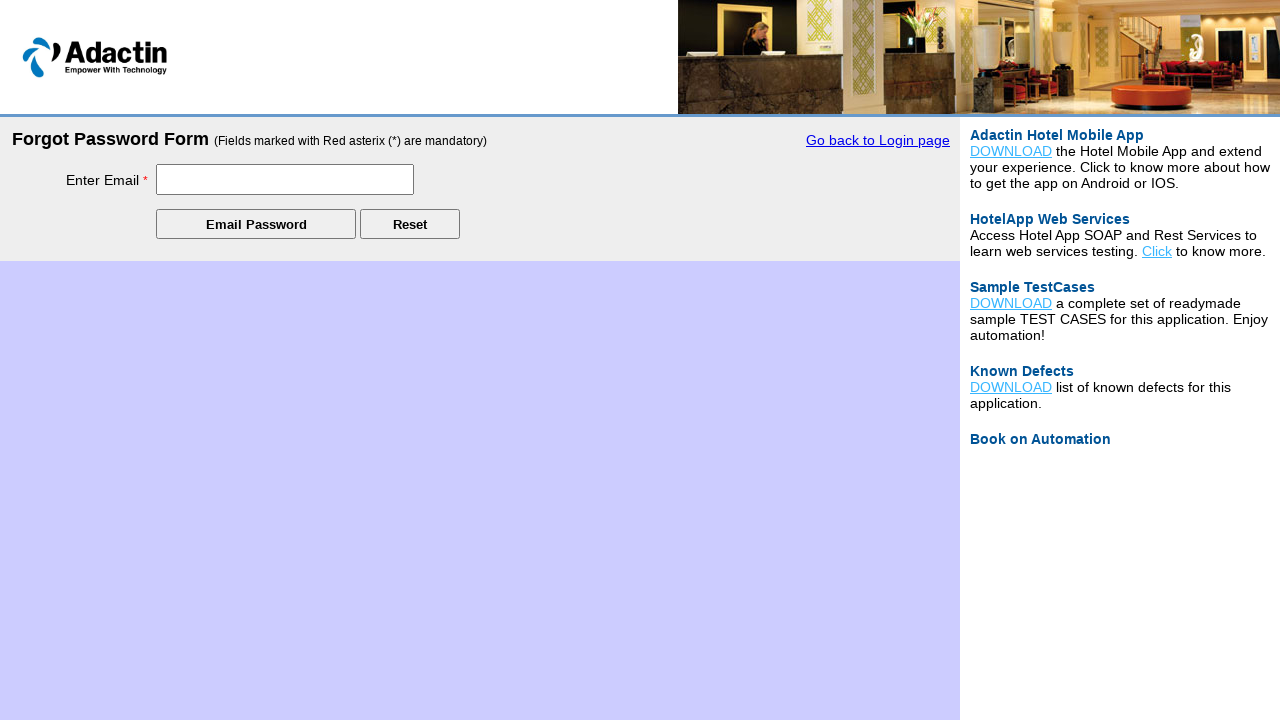

Navigation completed and page fully loaded
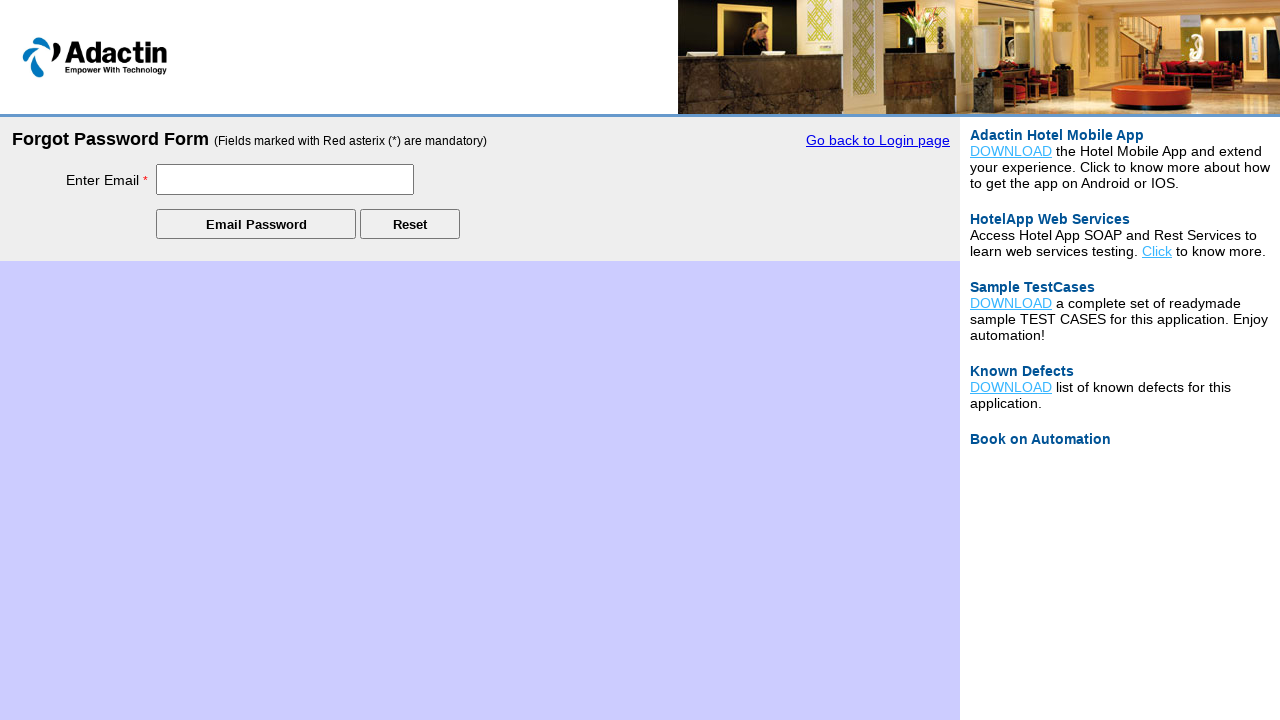

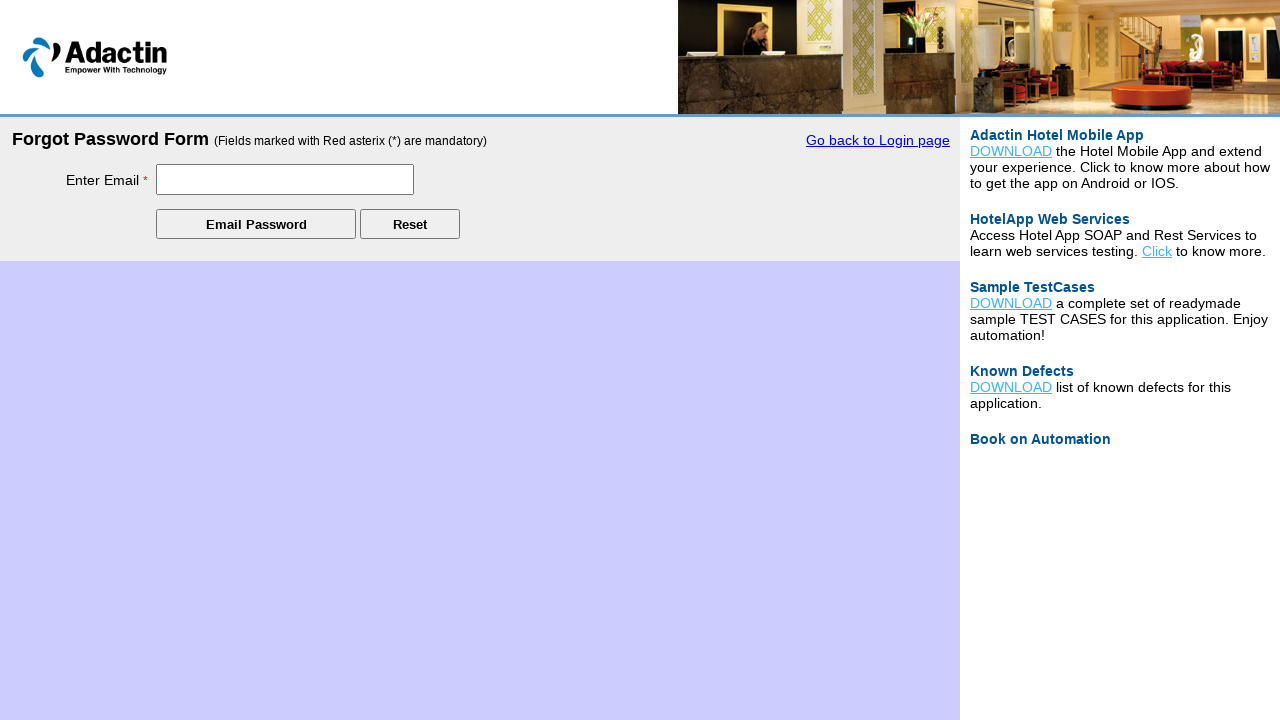